Demonstrates switching between browser tabs by opening a new tab, navigating to a different URL, and switching back and forth between tabs

Starting URL: https://www.example.com

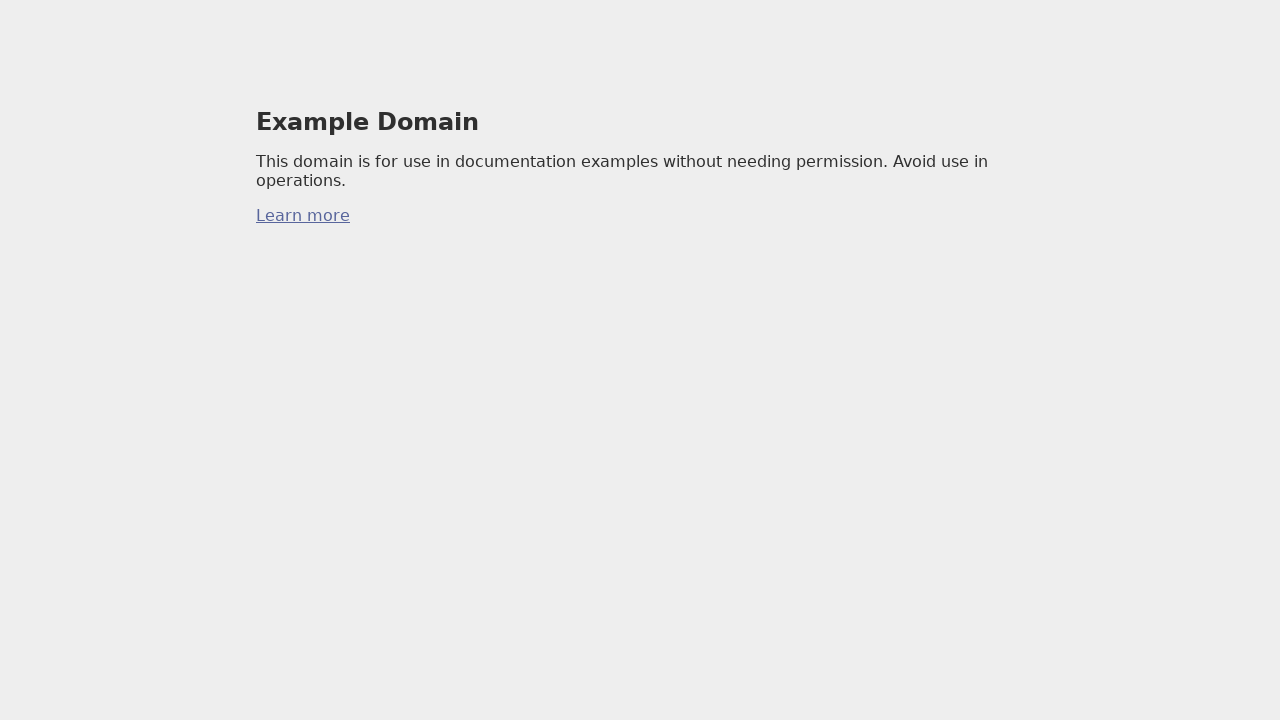

Stored reference to original tab
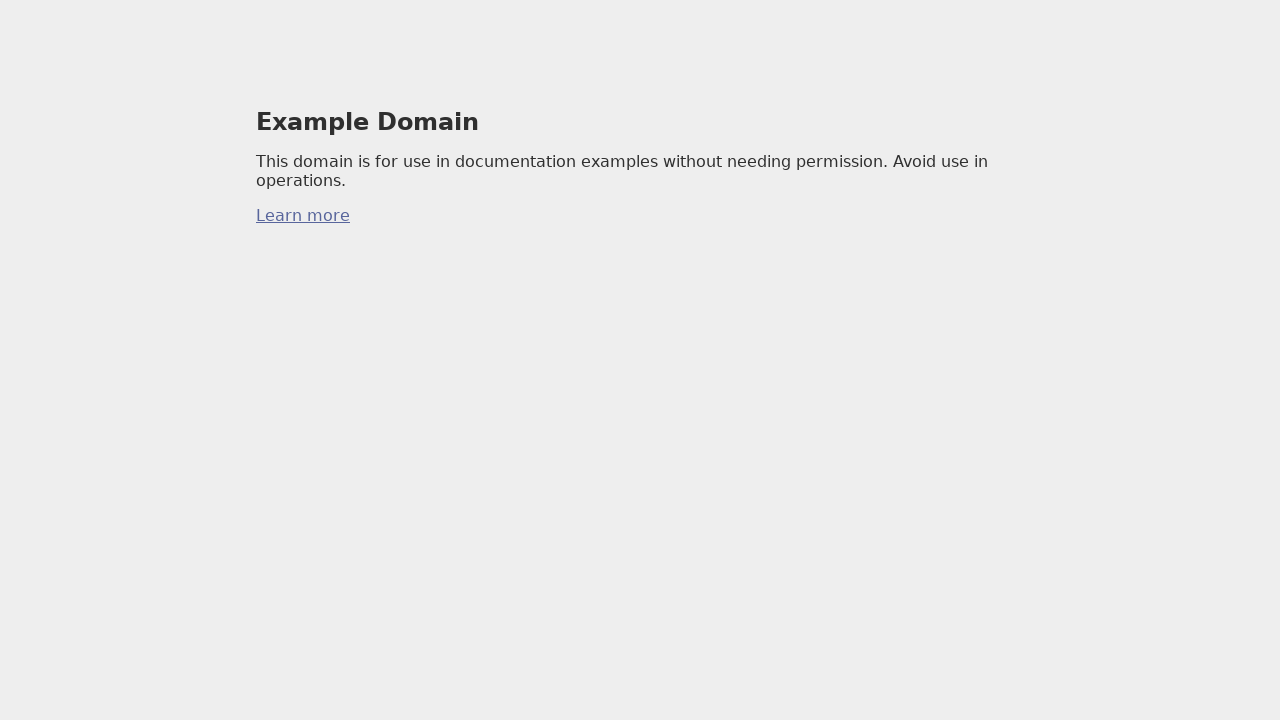

Opened a new browser tab using JavaScript
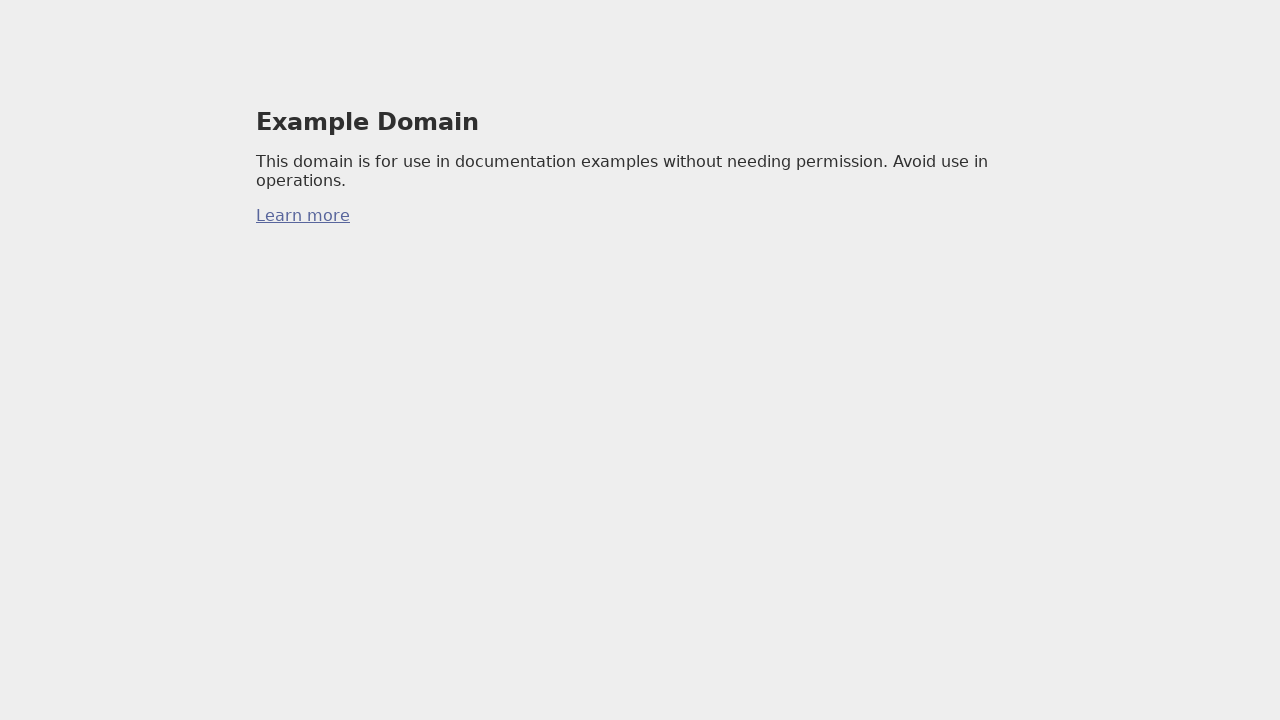

Retrieved all open pages/tabs from context
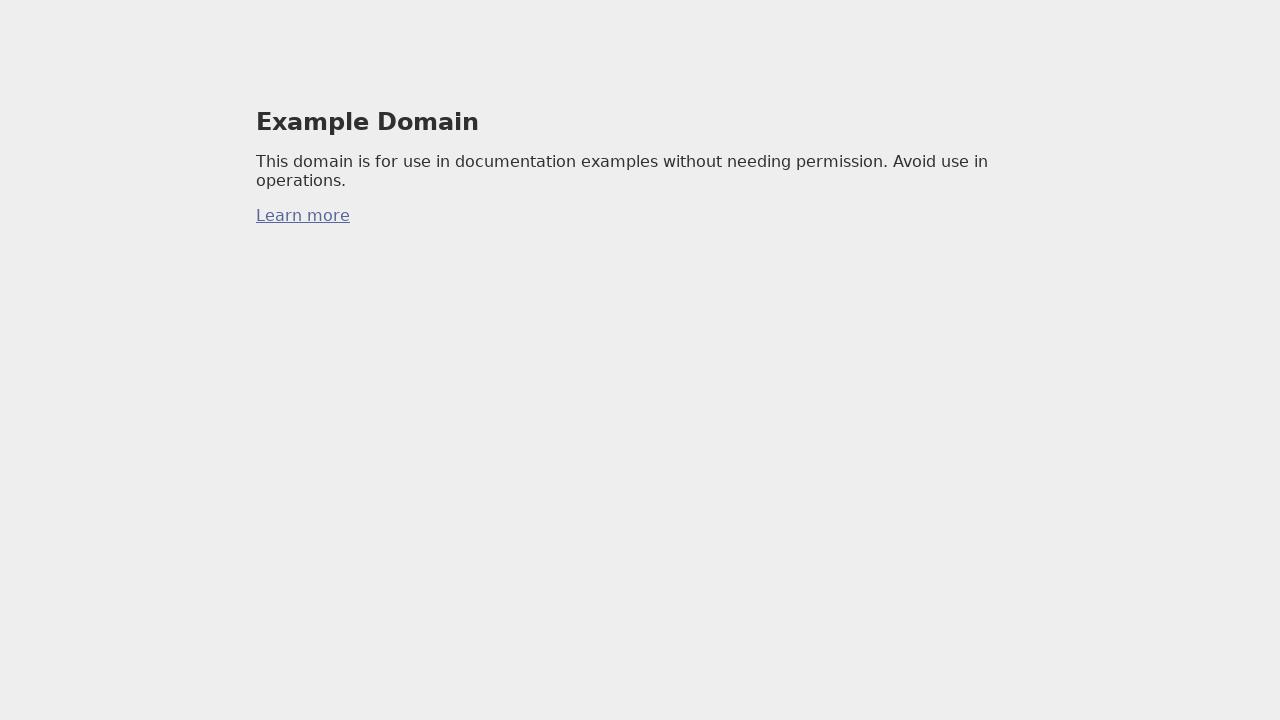

Selected the new tab (last in the pages list)
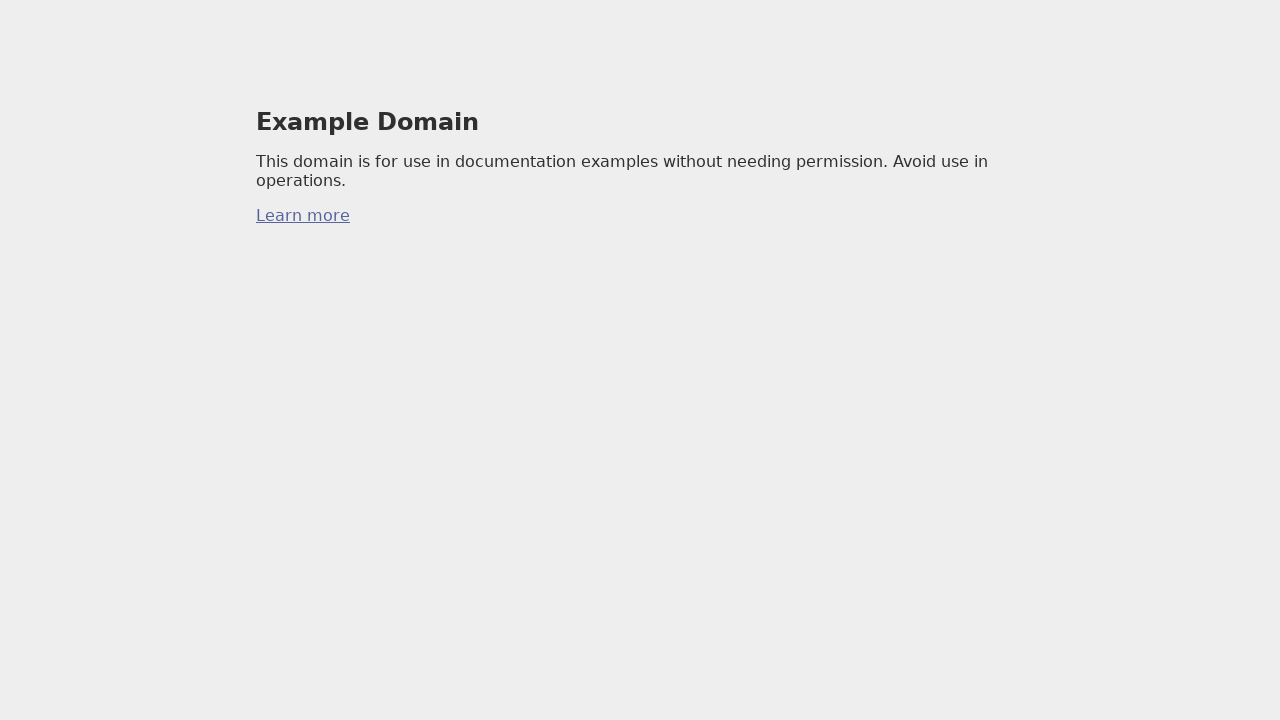

Navigated to https://www.example2.com in the new tab
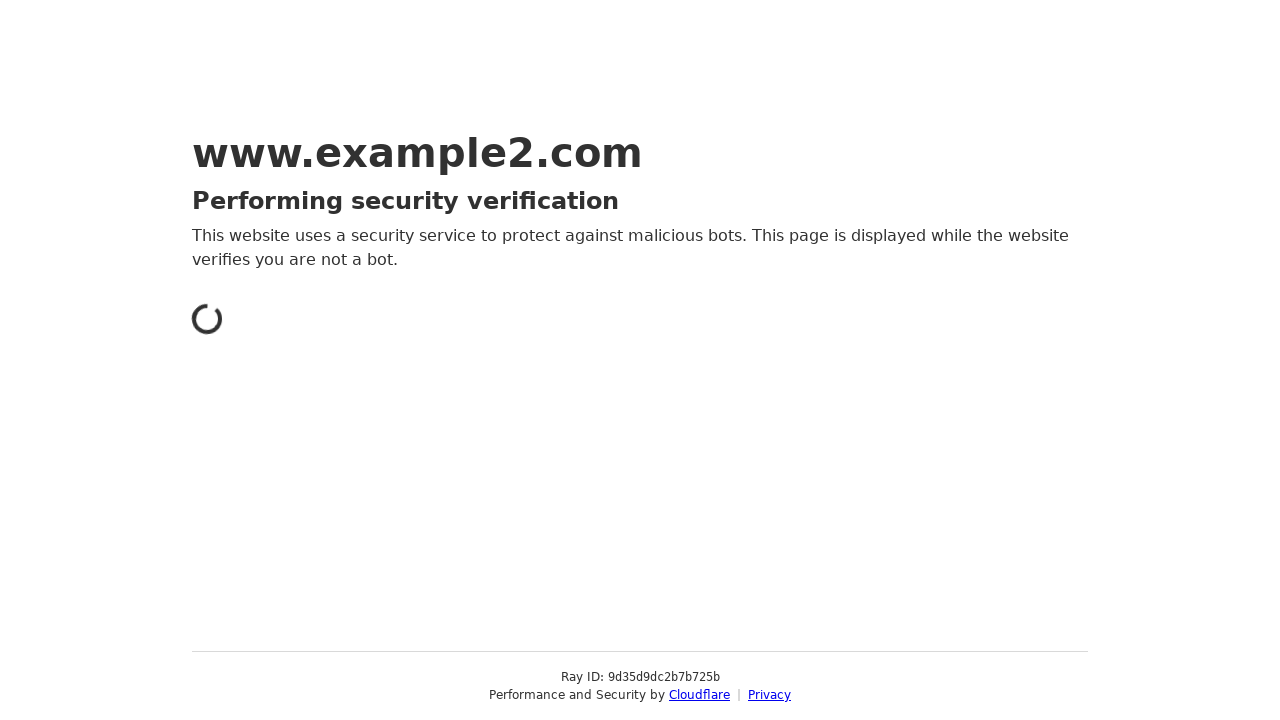

Retrieved title of new tab: Just a moment...
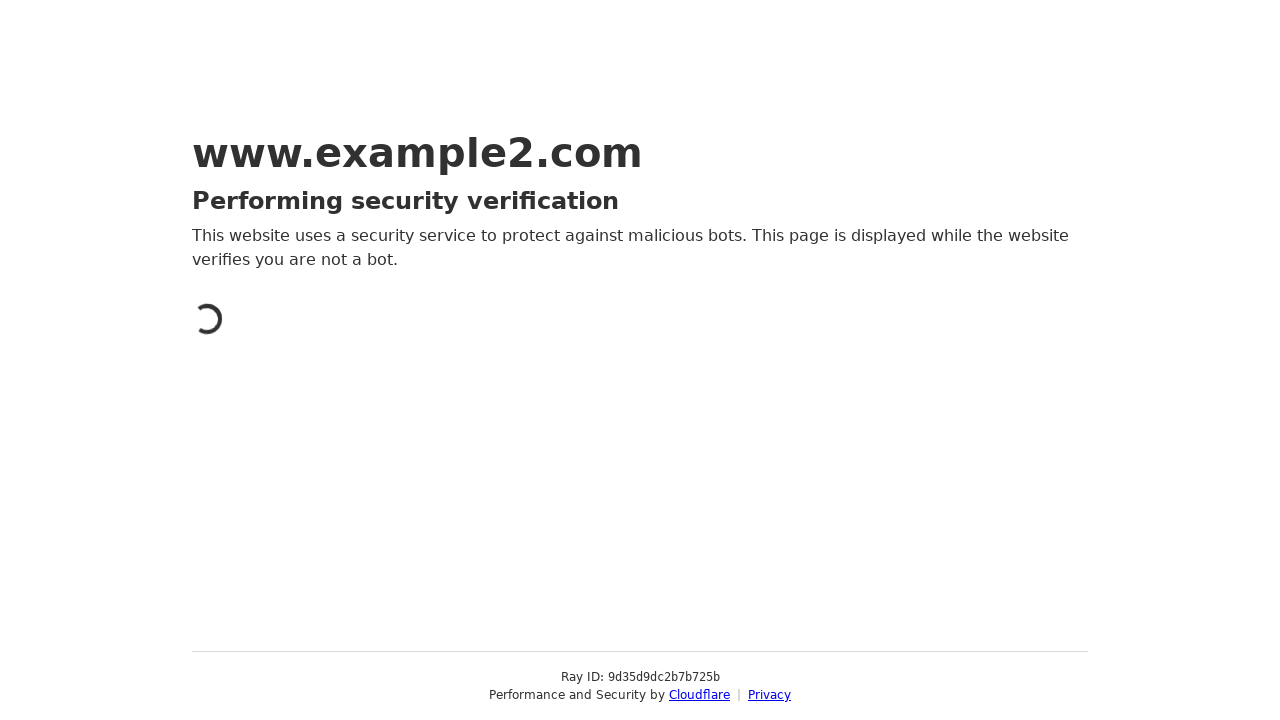

Switched back to original tab (brought to front)
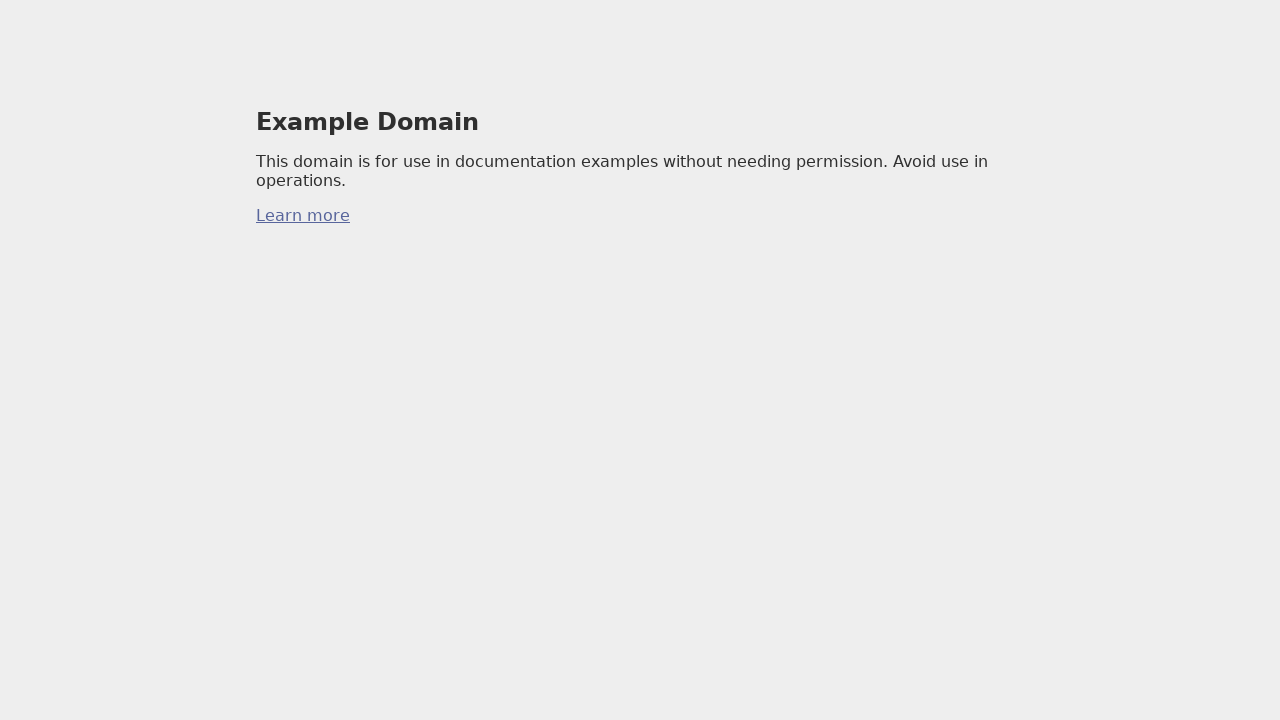

Switched to new tab (brought to front)
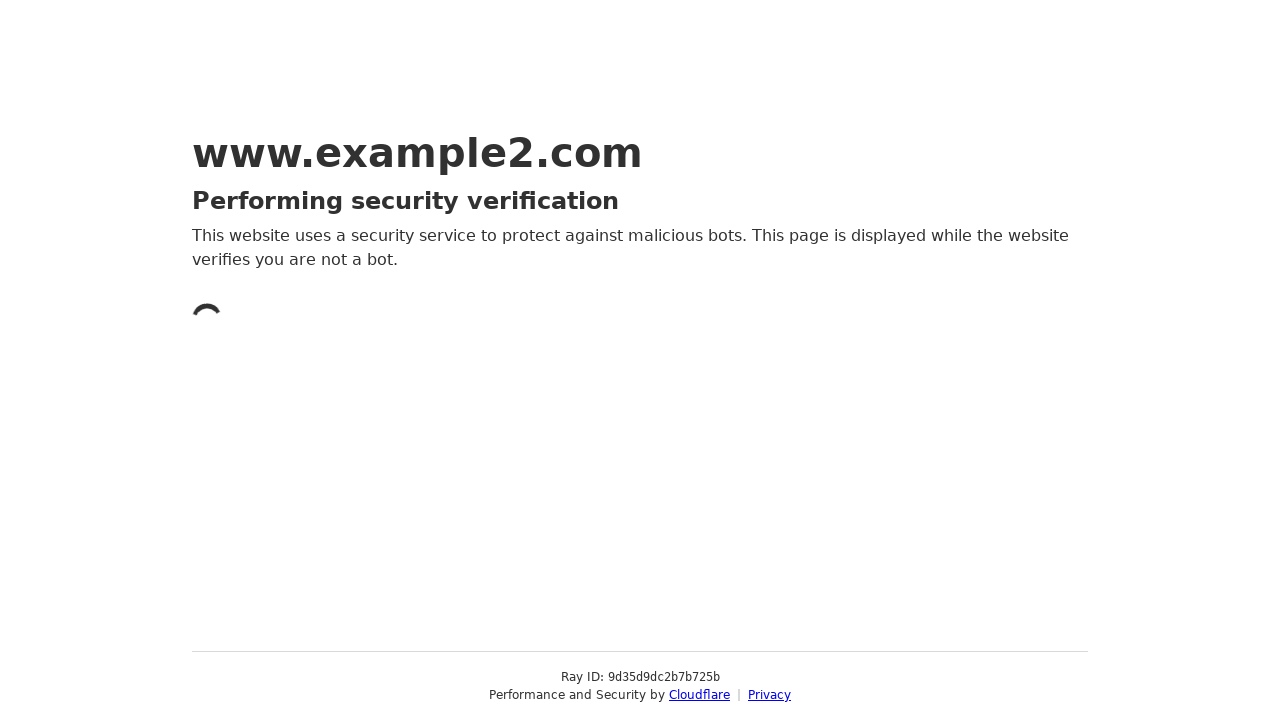

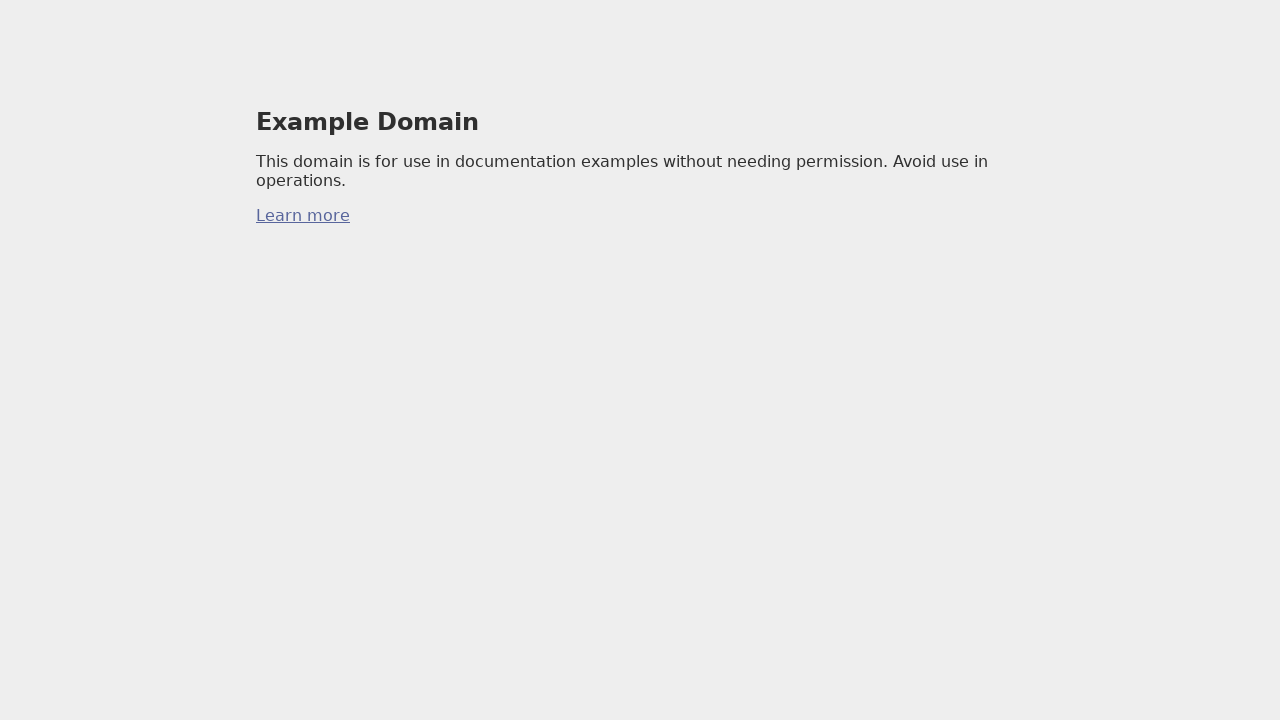